Tests navigation to the Selenium documentation page by clicking the Documentation link in the navigation.

Starting URL: https://www.selenium.dev

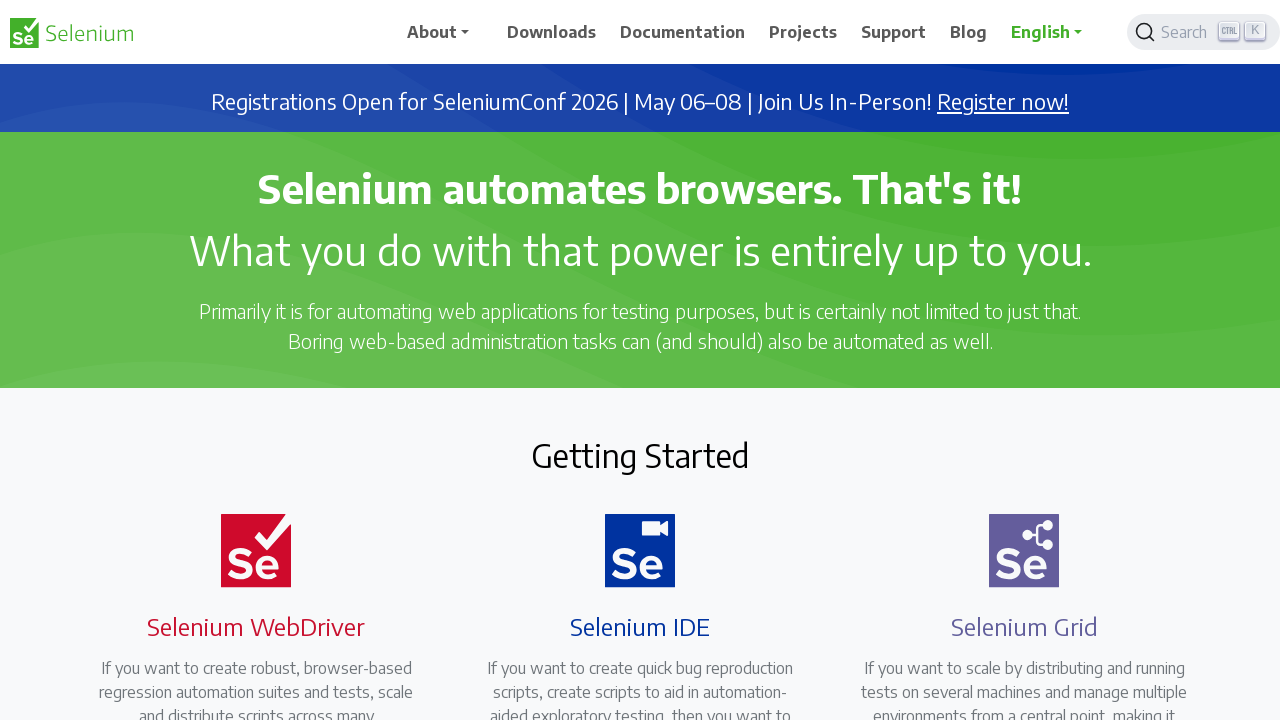

Navigated to Selenium homepage
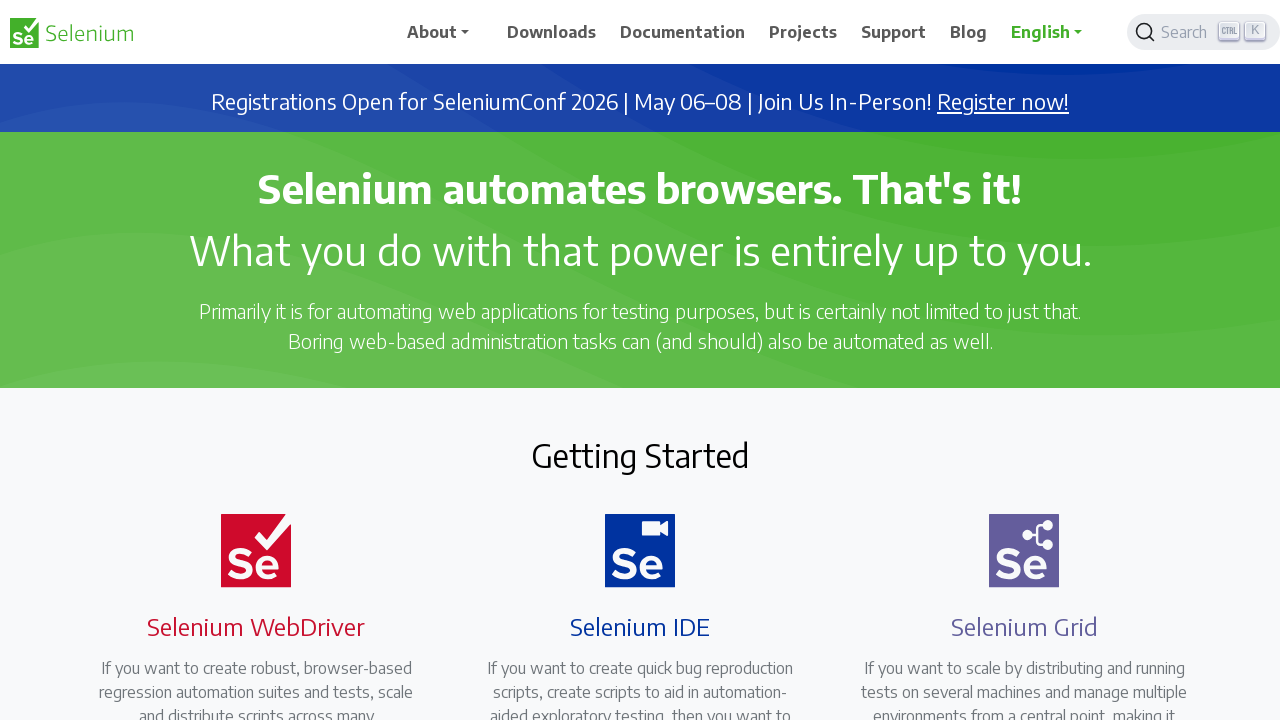

Clicked Documentation link in navigation at (683, 32) on a.nav-link[href='/documentation'] span
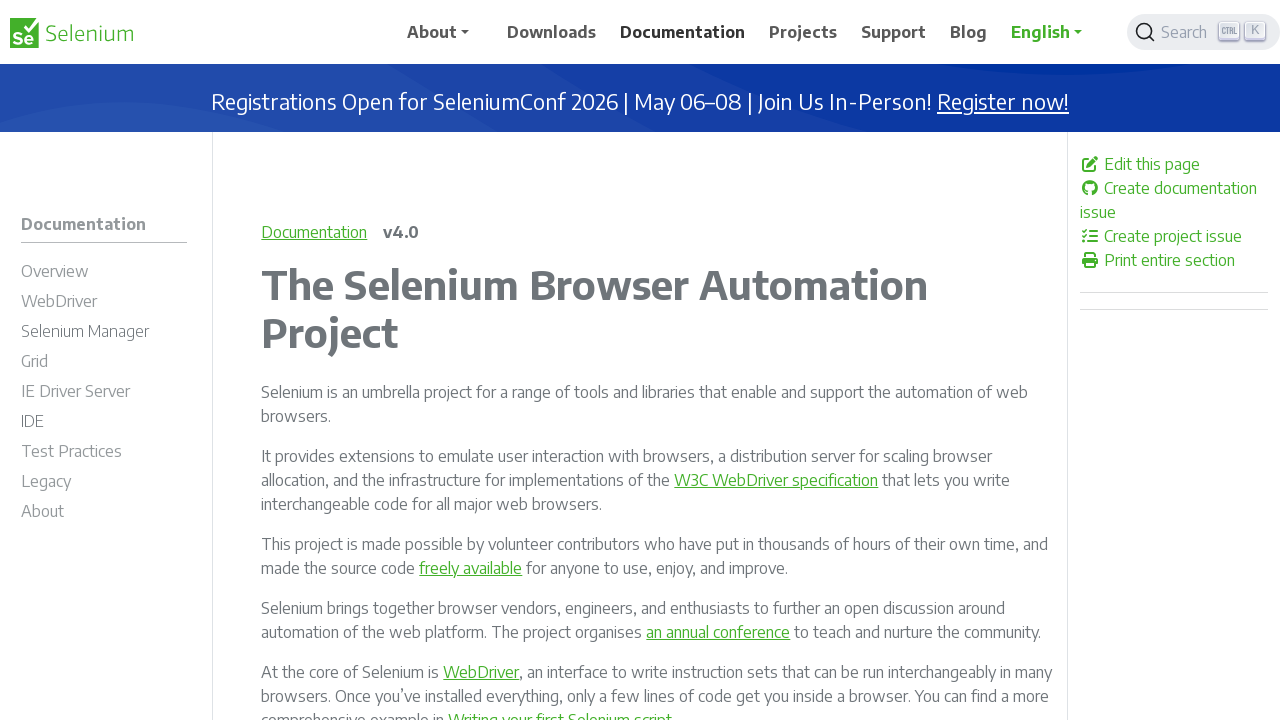

Successfully navigated to Selenium documentation page
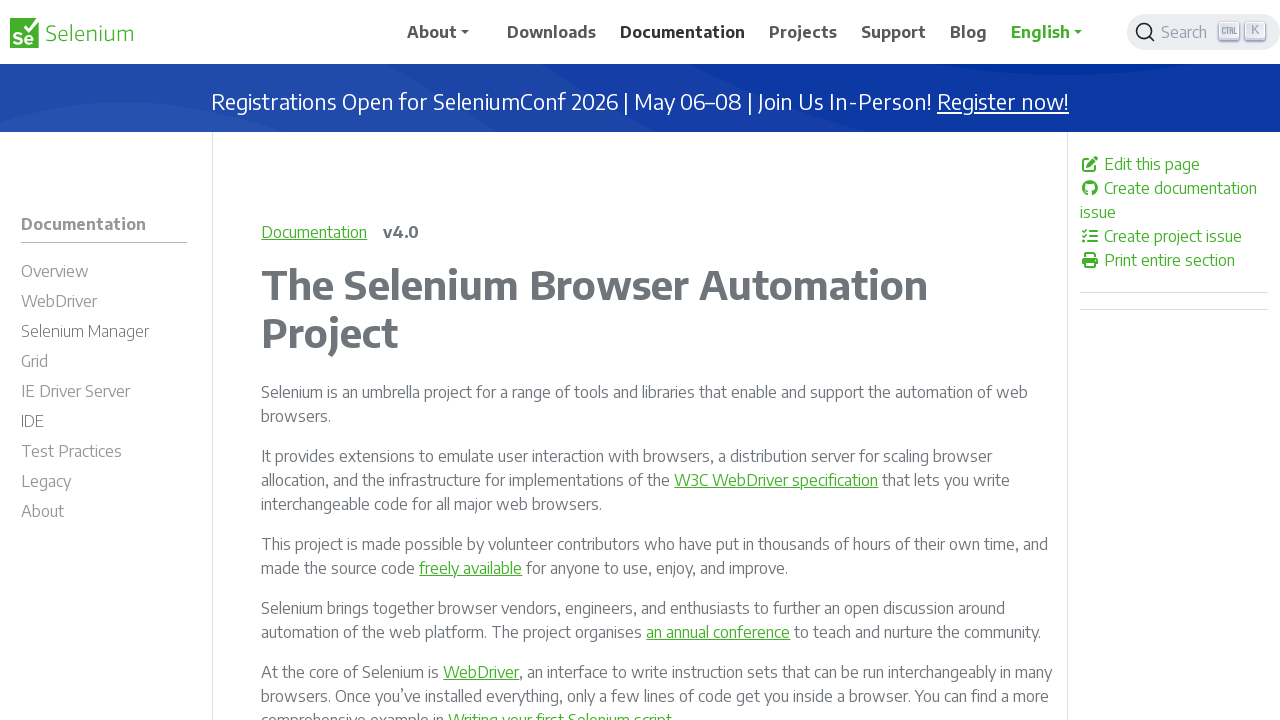

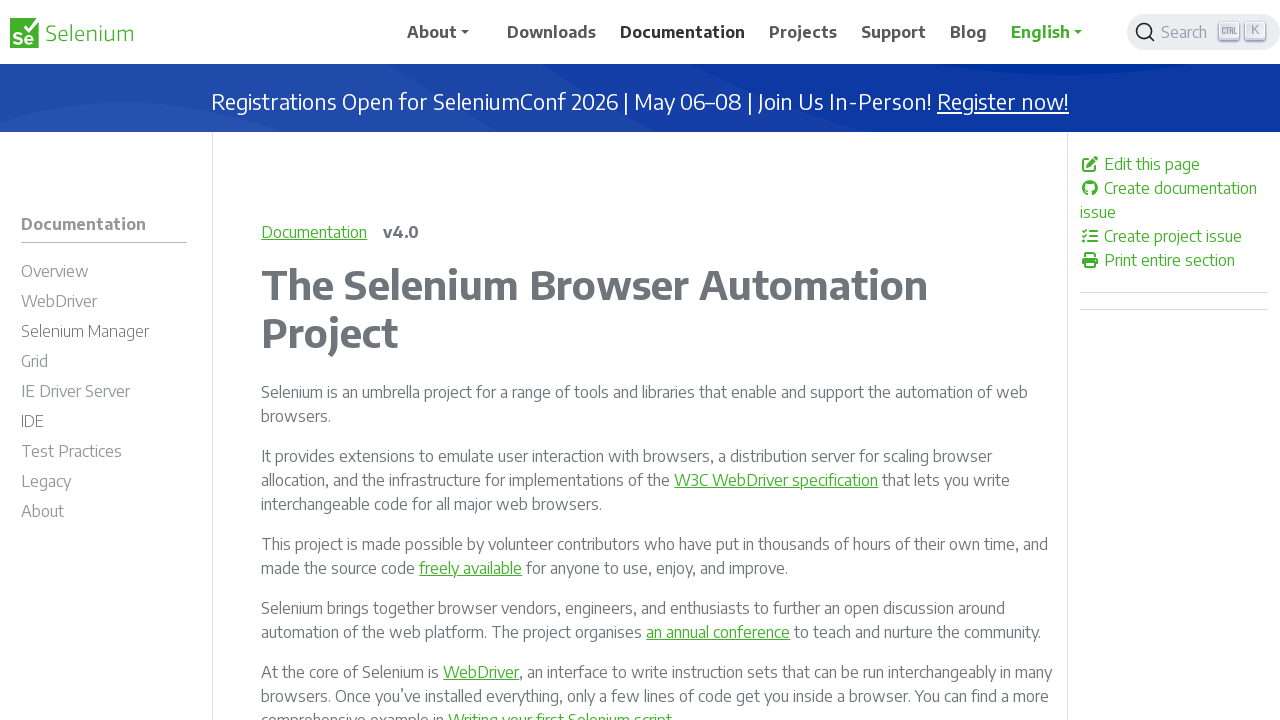